Tests checkout with blank first name to verify error message

Starting URL: https://www.saucedemo.com/

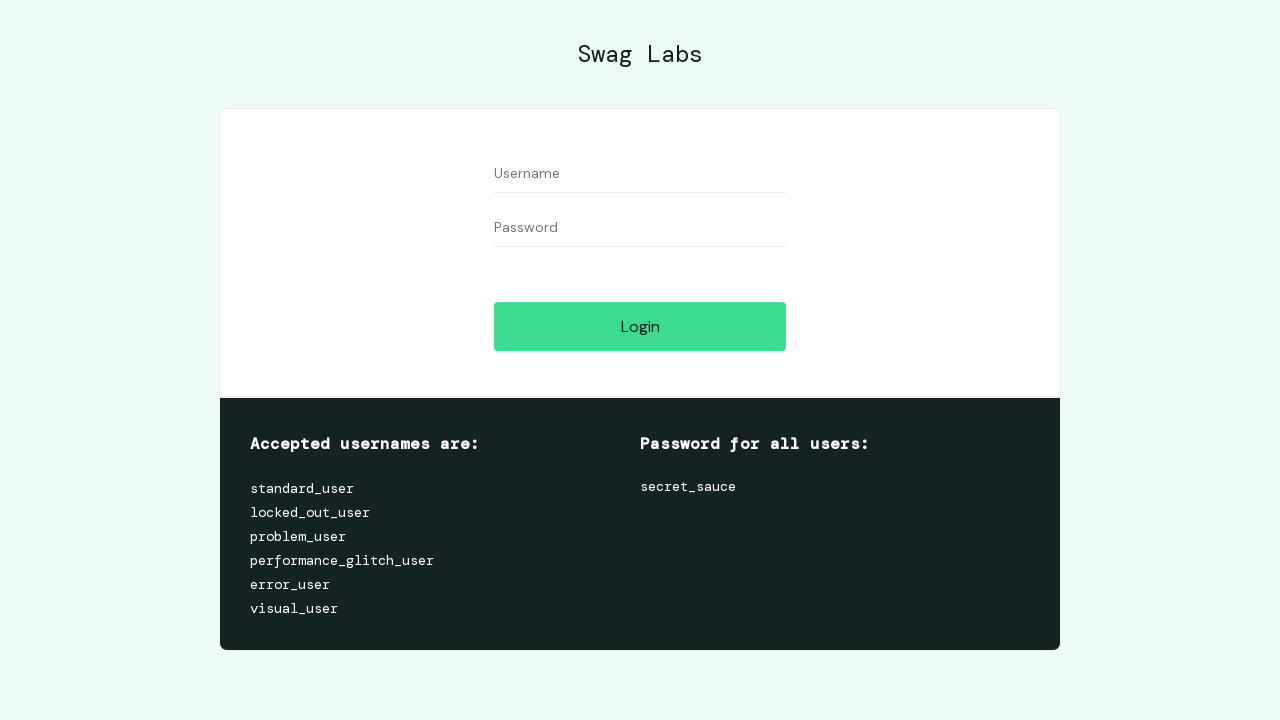

Filled username field with 'standard_user' on #user-name
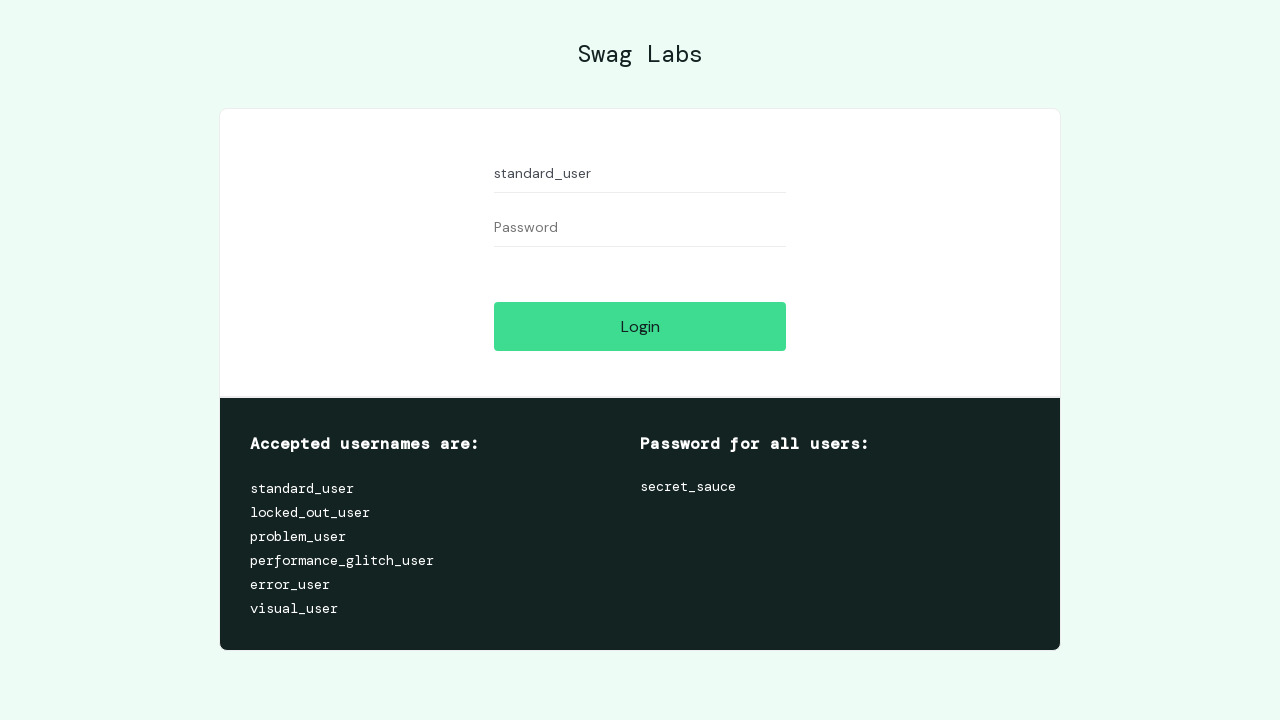

Filled password field with 'secret_sauce' on #password
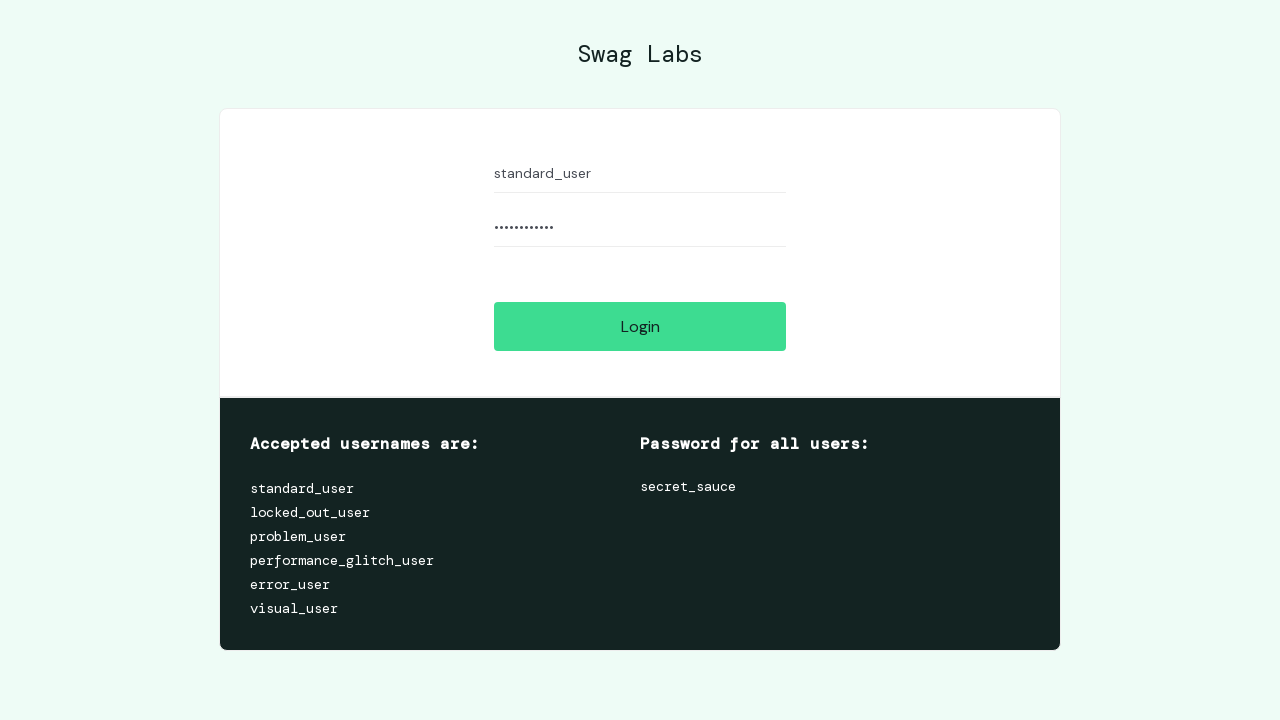

Clicked login button at (640, 326) on #login-button
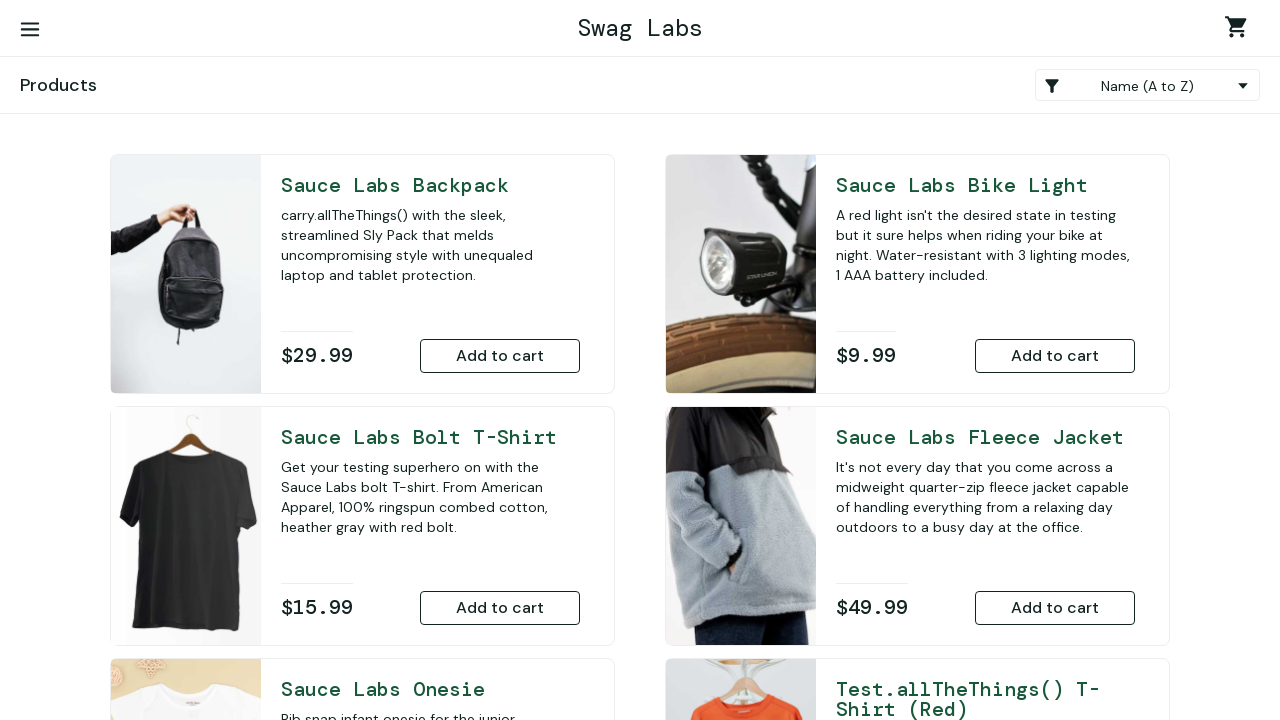

Added first inventory item to cart at (500, 356) on .inventory_item:first-child button[data-test*='add-to-cart']
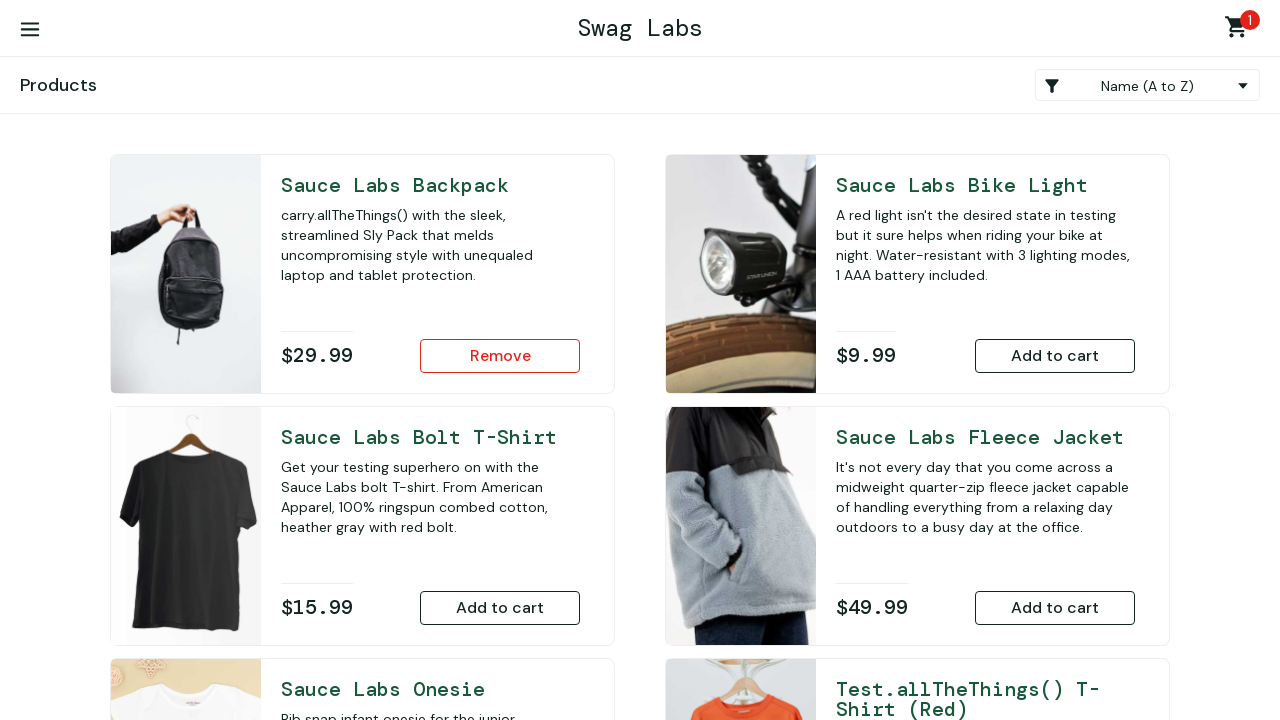

Clicked shopping cart link at (1240, 30) on .shopping_cart_link
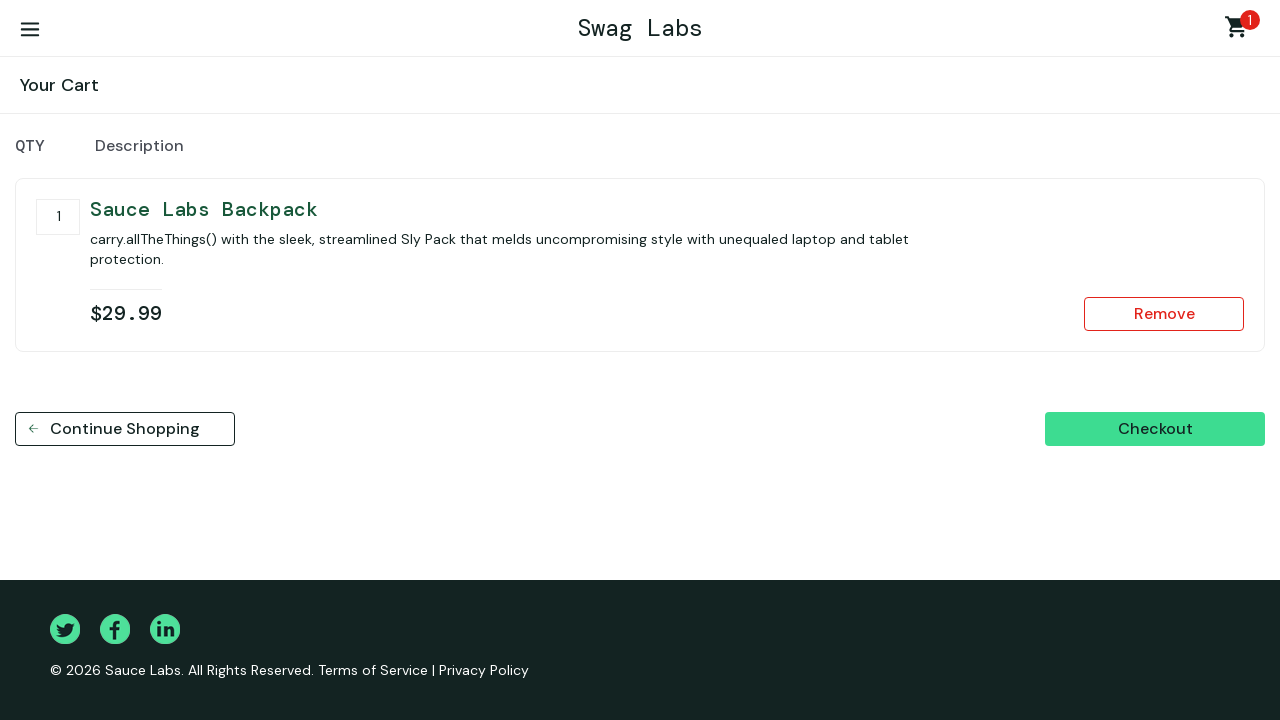

Clicked checkout button at (1155, 429) on #checkout
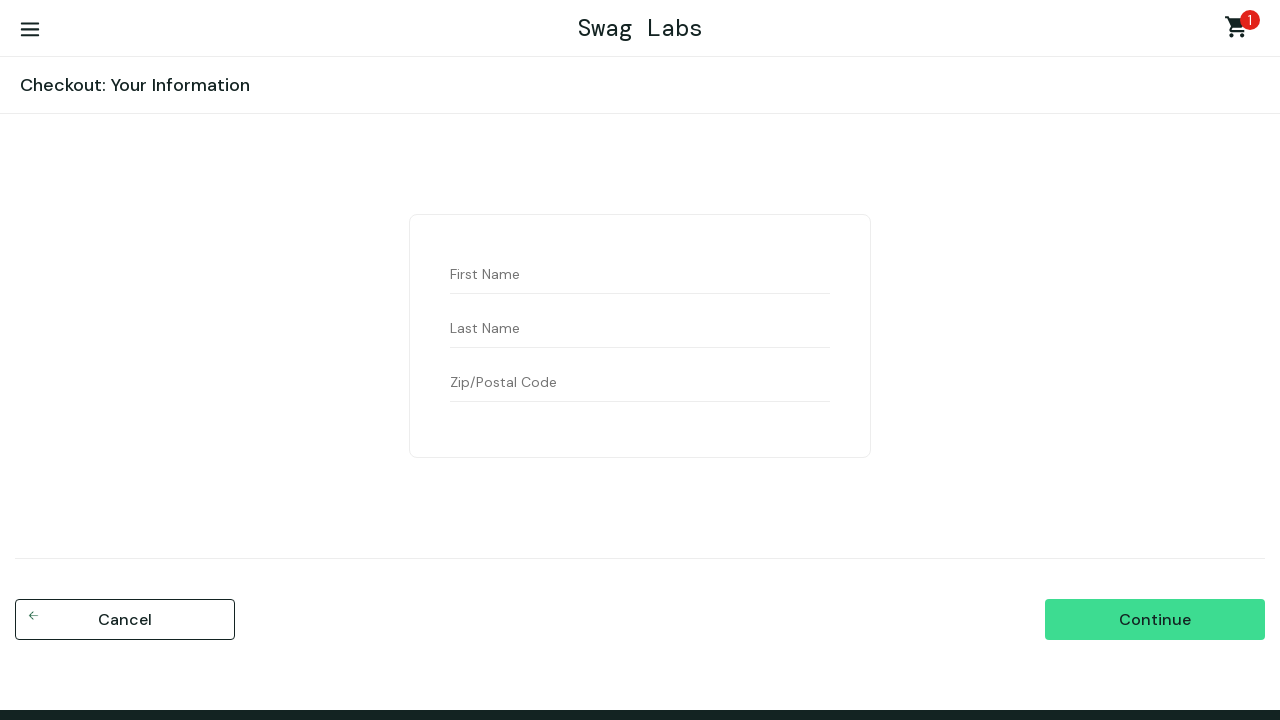

Filled last name field with 'Perera' on #last-name
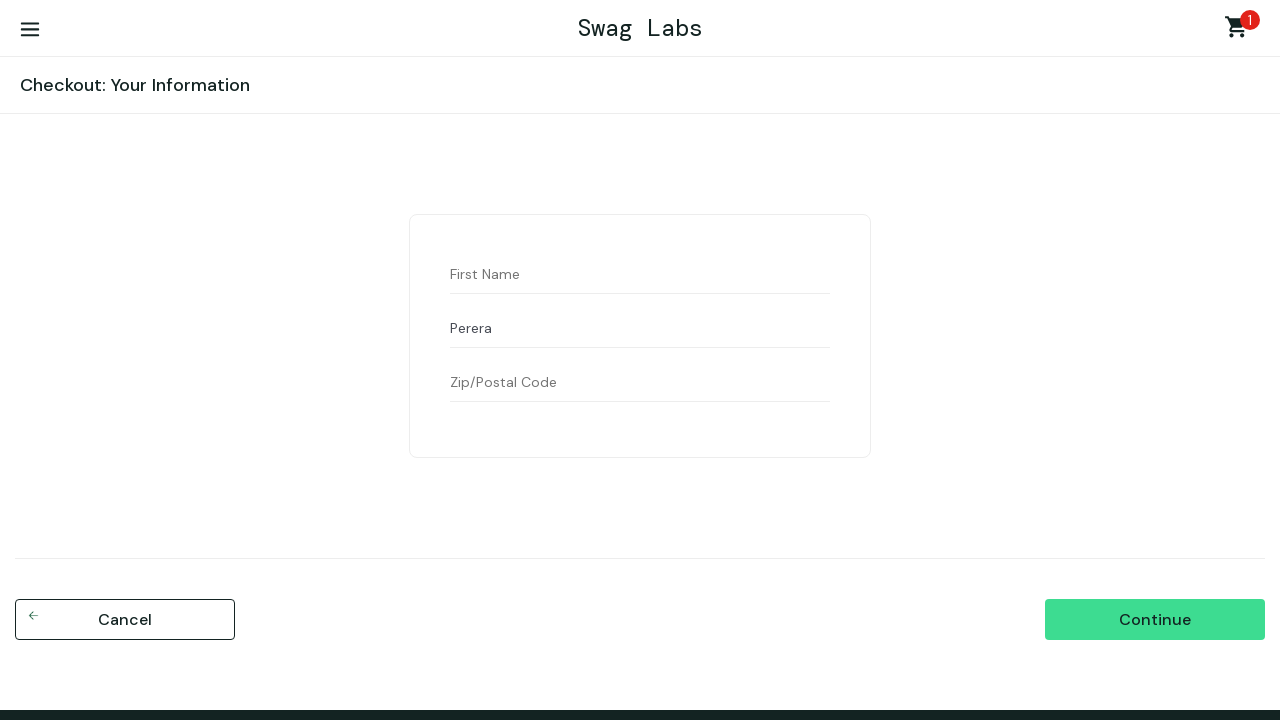

Filled postal code field with '10250' on #postal-code
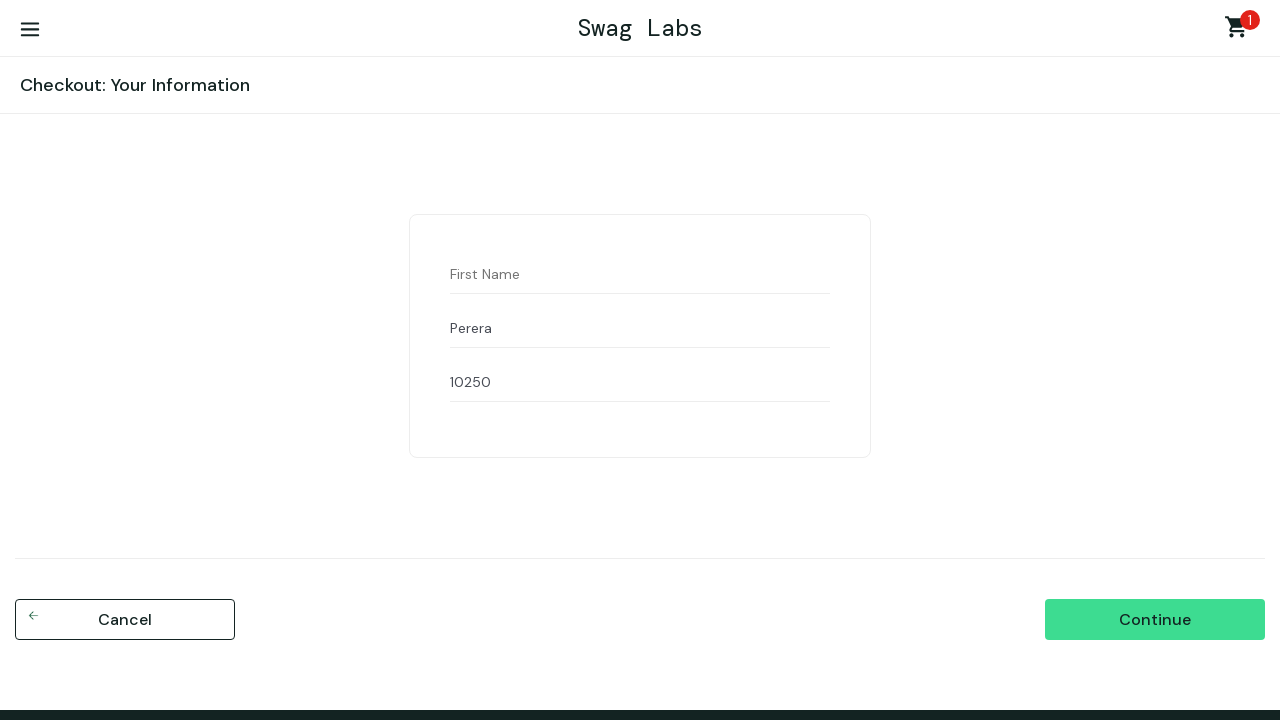

Clicked continue button with blank first name at (1155, 620) on #continue
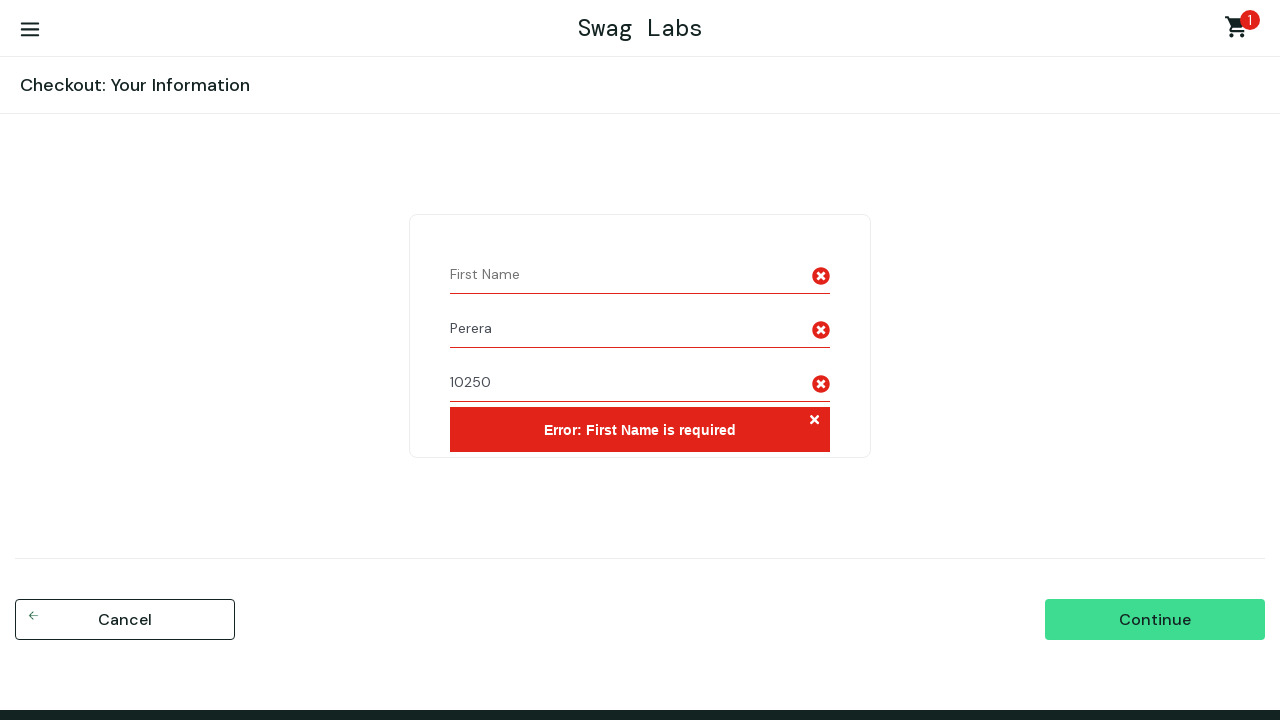

Error message appeared confirming blank first name validation
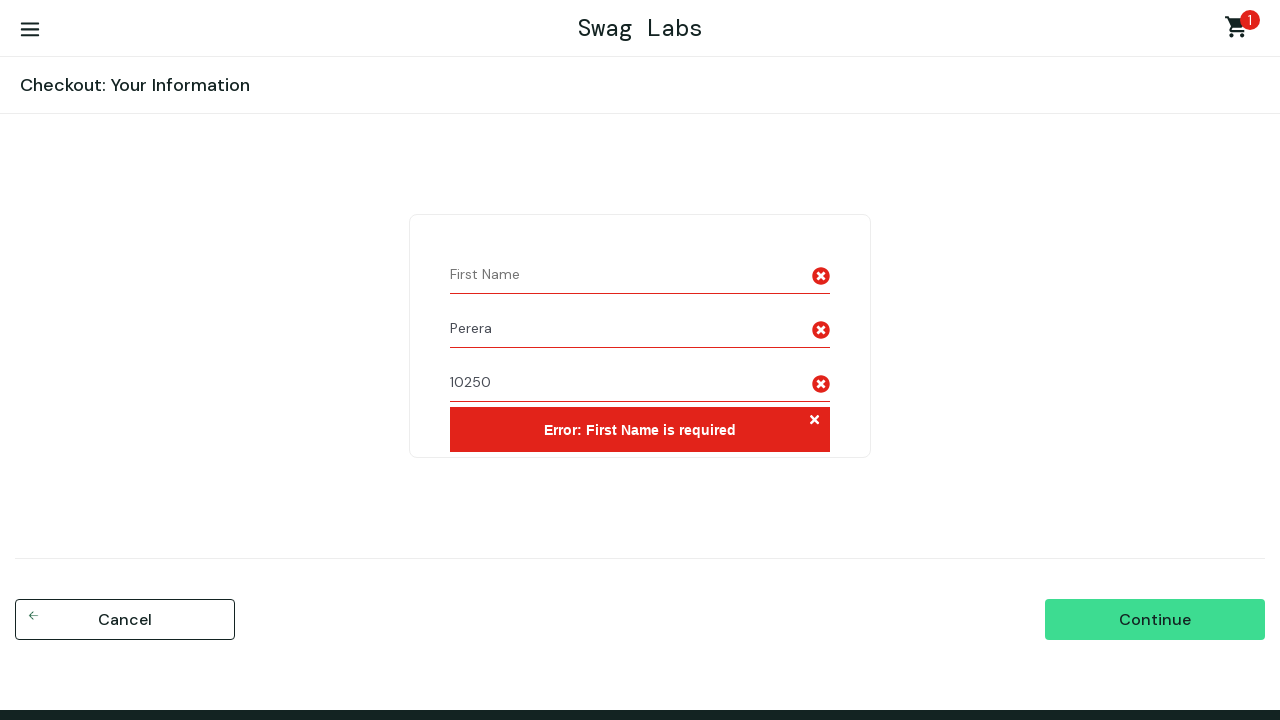

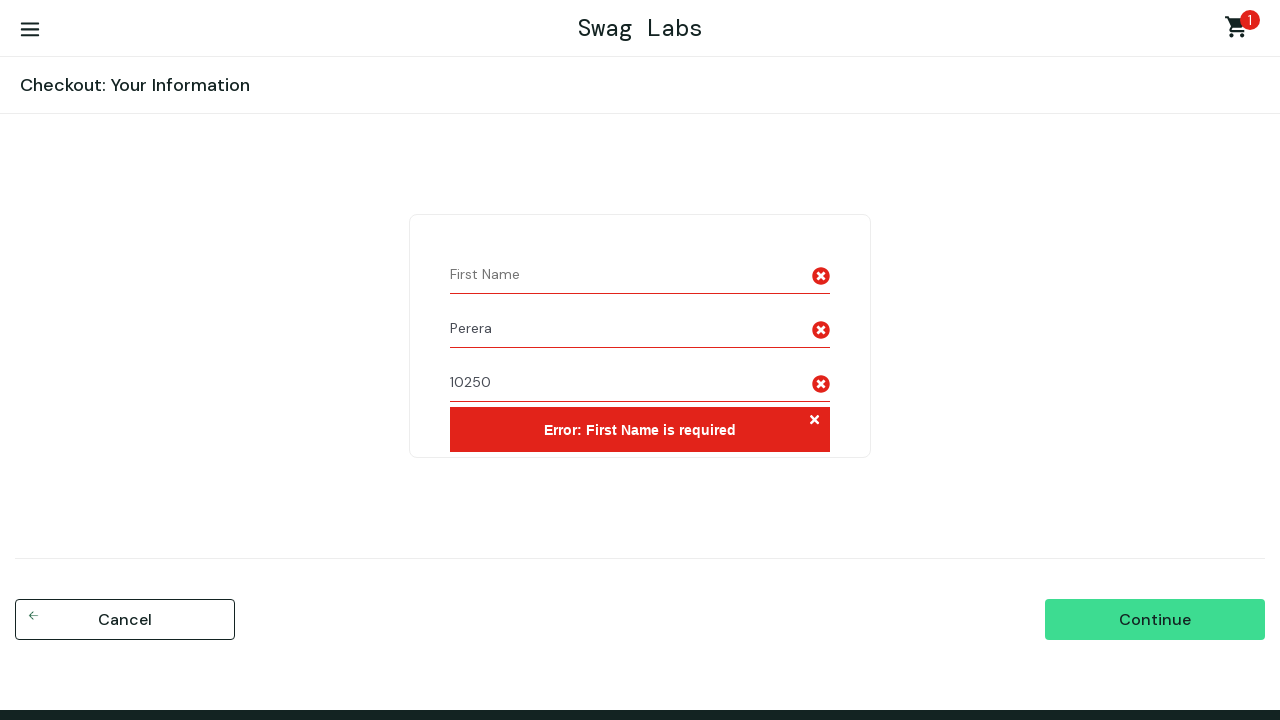